Tests the text input functionality by entering a new button name in the input field and clicking the button to update its text

Starting URL: http://uitestingplayground.com/textinput

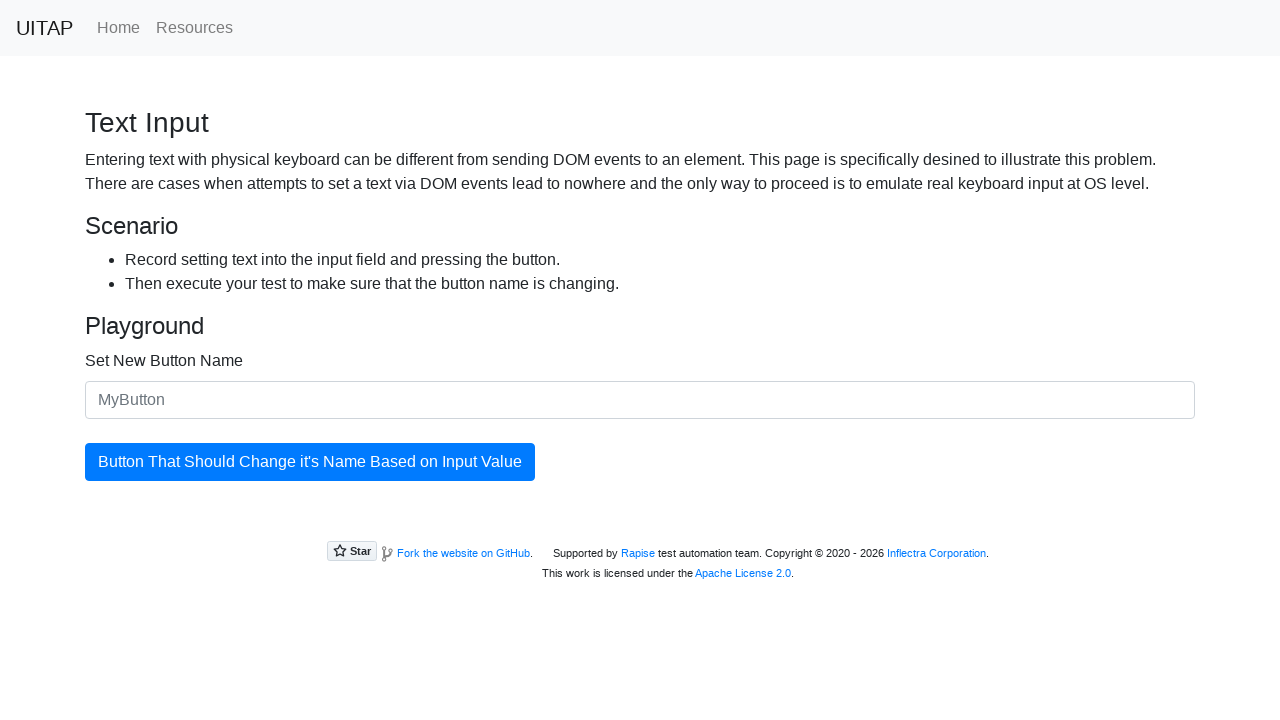

Filled text input field with 'SkyPro' as new button name on #newButtonName
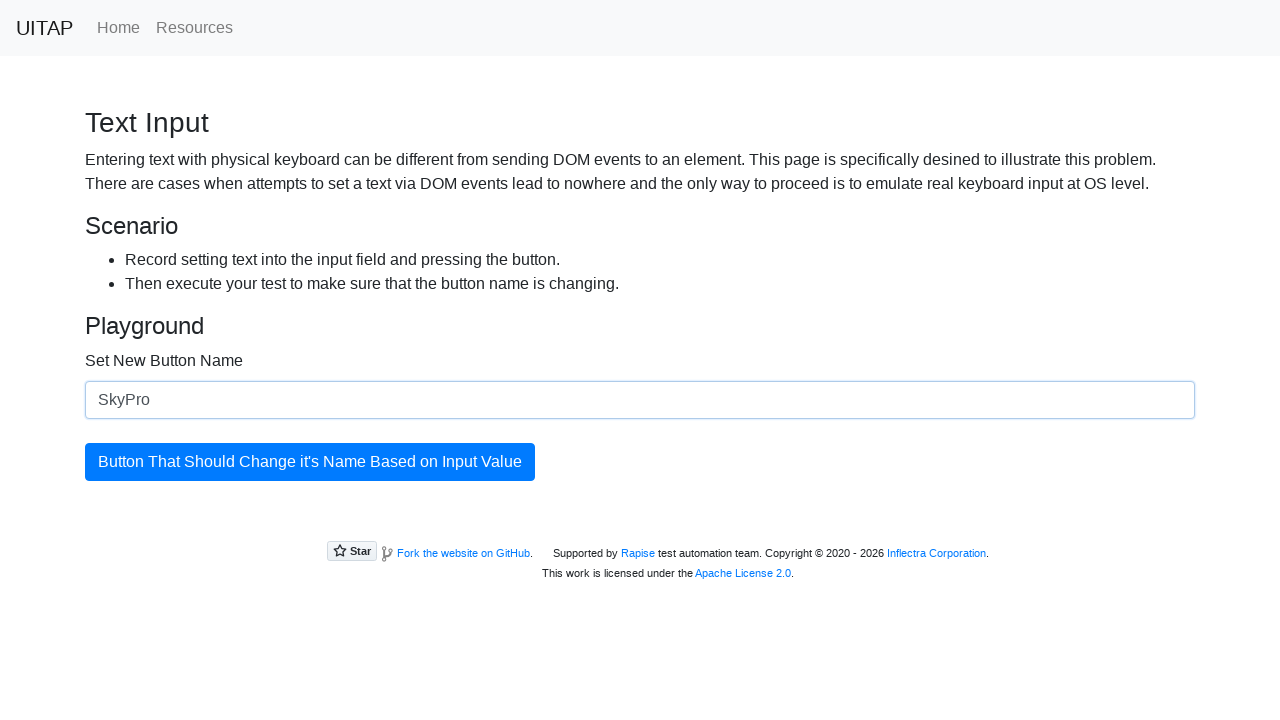

Clicked the button to update its text at (310, 462) on #updatingButton
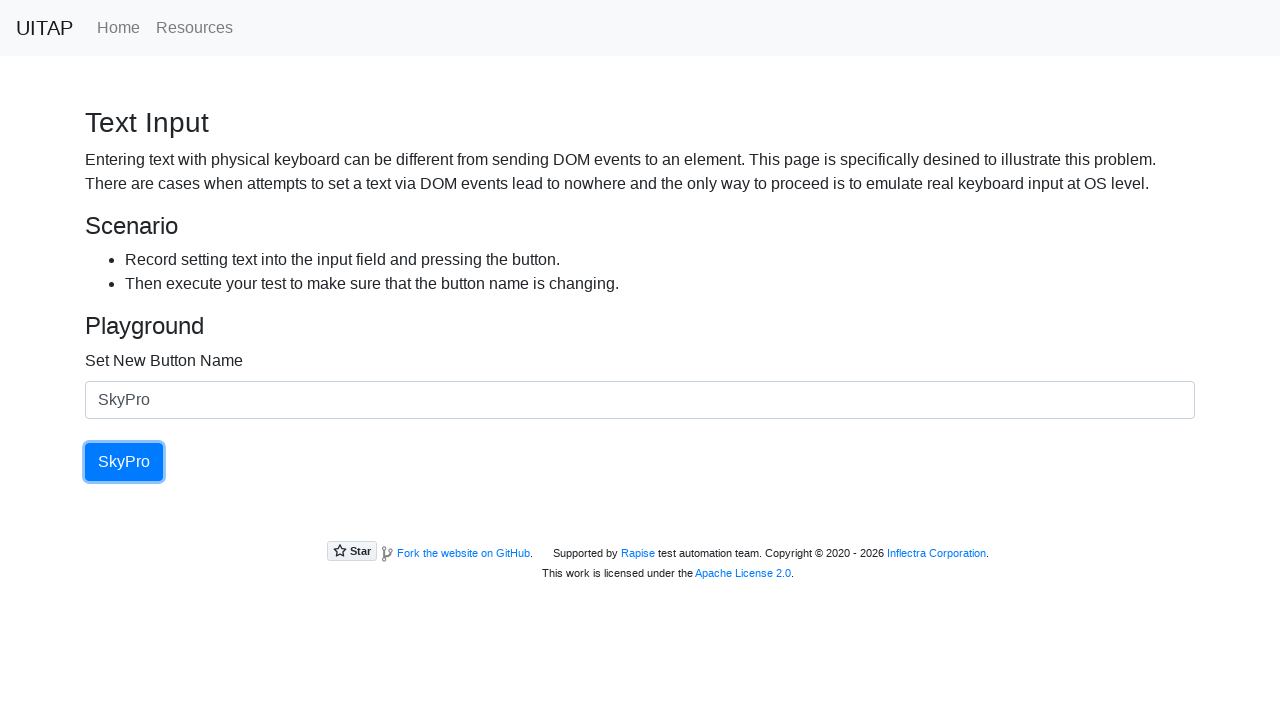

Button text successfully updated to 'SkyPro'
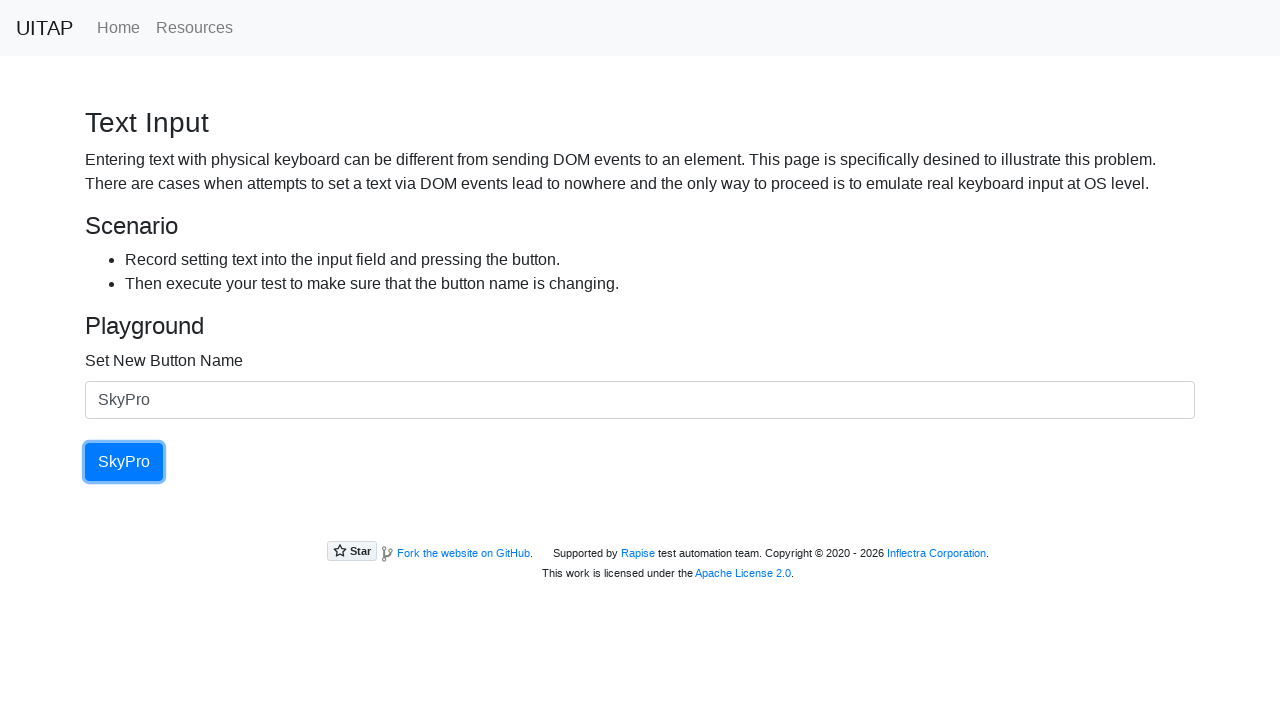

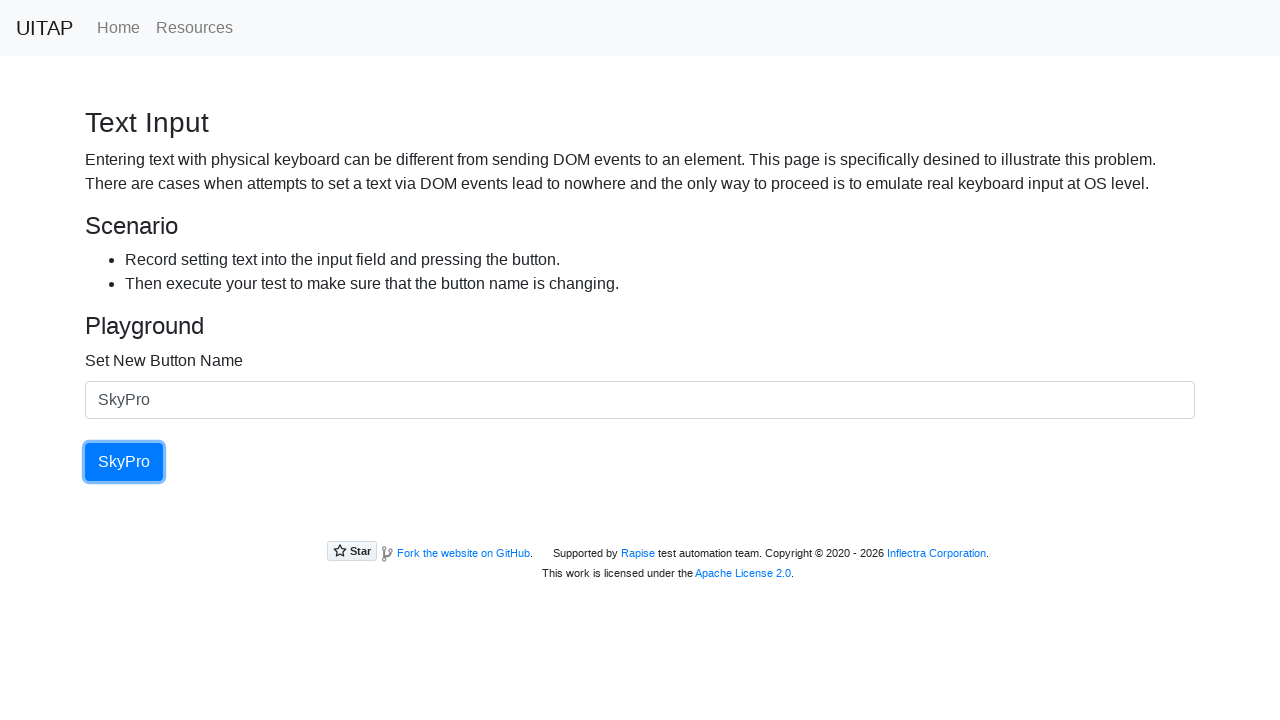